Navigates to a leaderboard page and waits for the content to load, verifying that leaderboard elements are present on the page.

Starting URL: https://quizer-250v1kvyy-cubaseuser3-ais-projects.vercel.app/leaderboard/393618

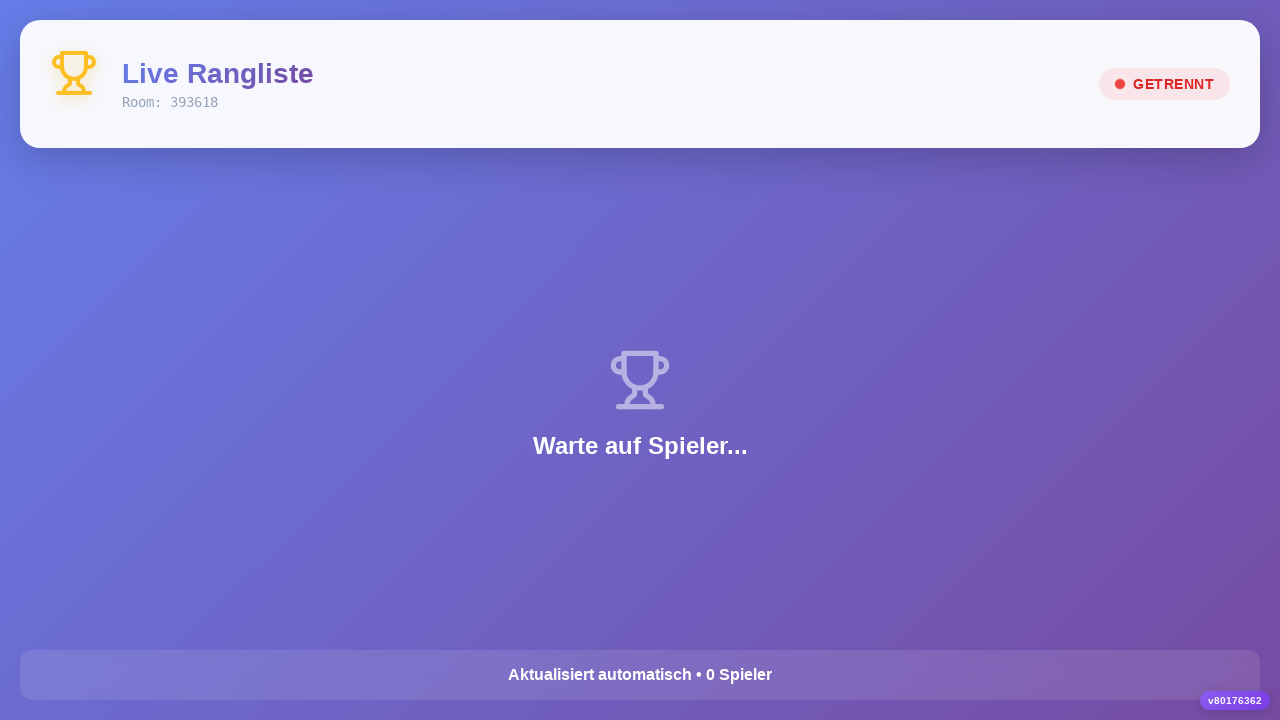

Waited 5 seconds for page content to load
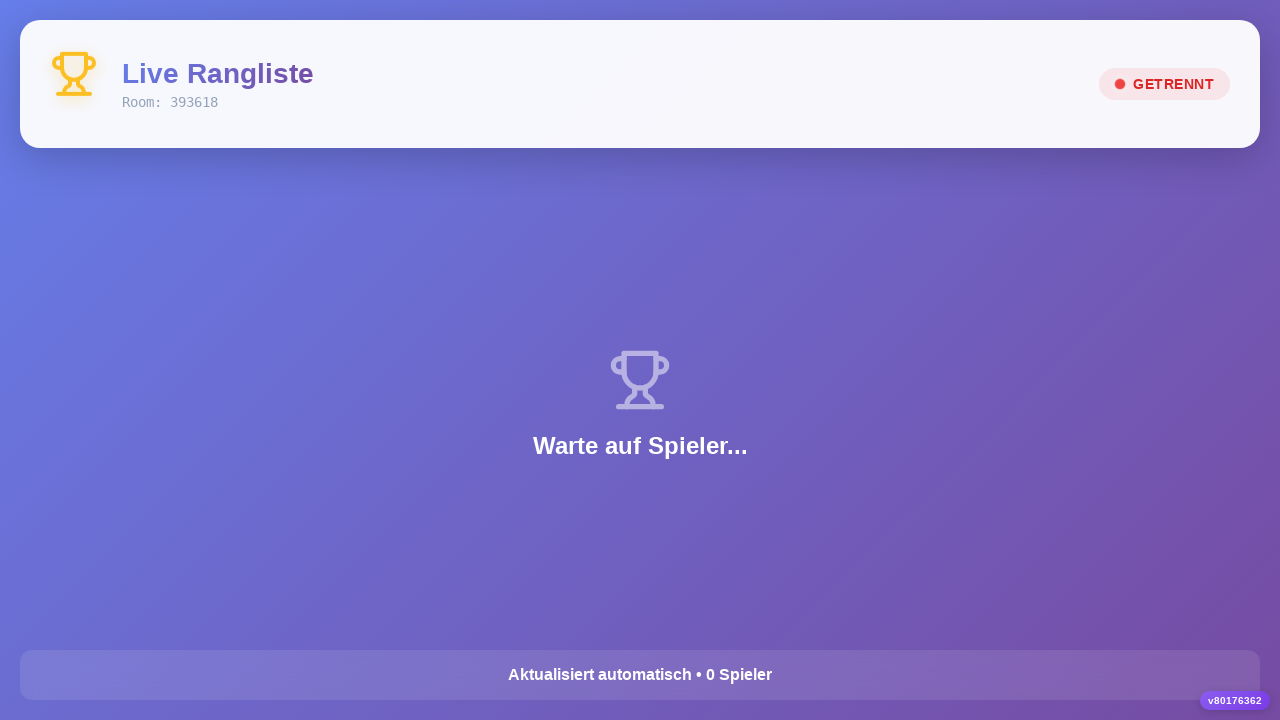

Leaderboard content loaded and visible
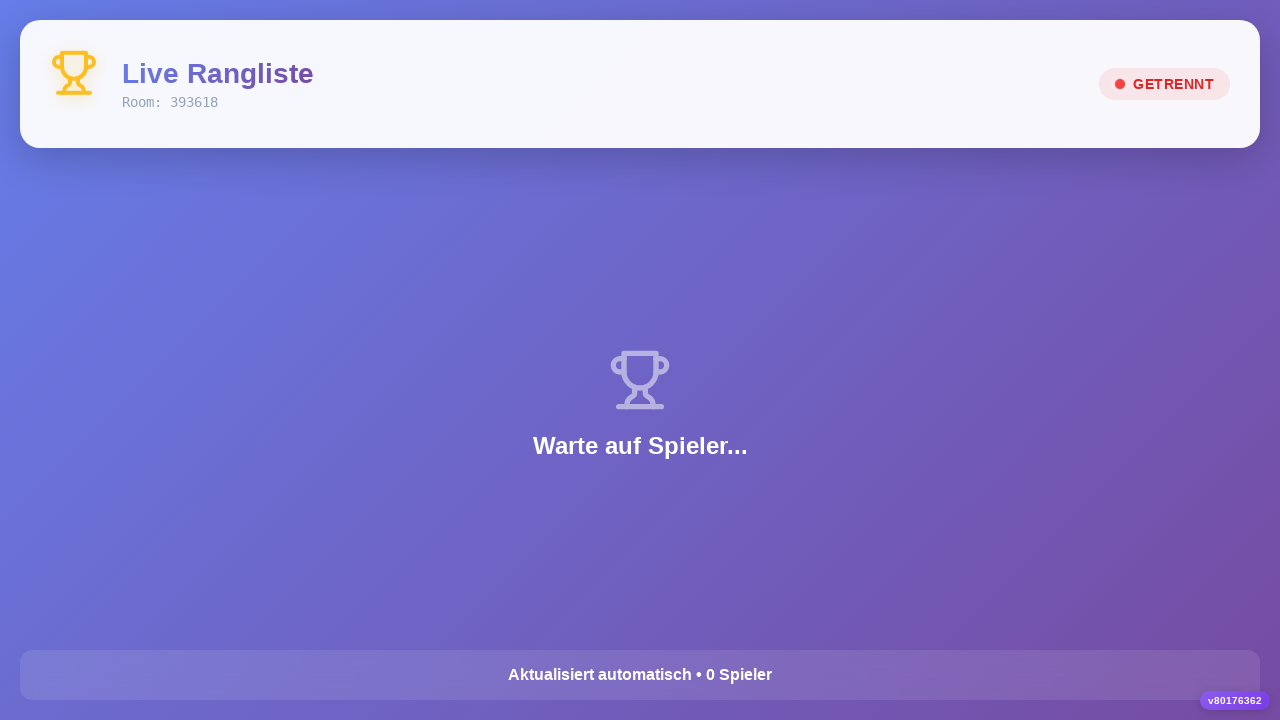

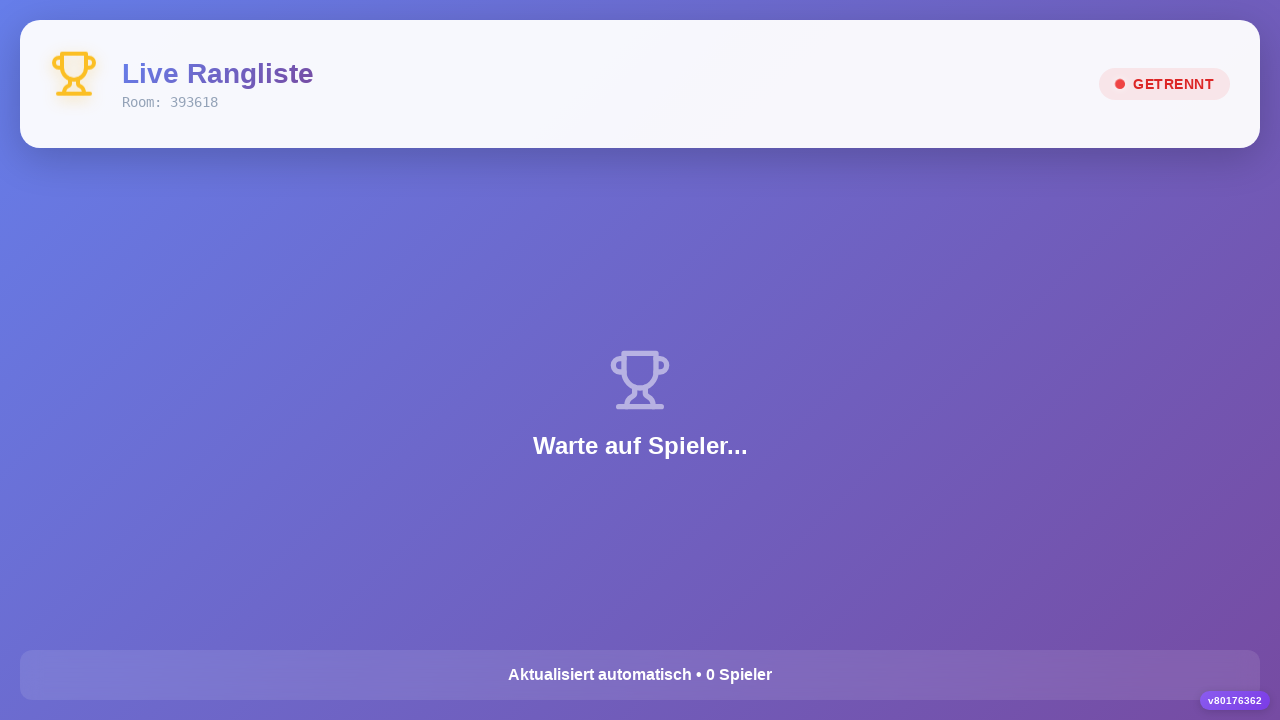